Verifies that footer sections with links are present on the page

Starting URL: https://www.safespec.dupont.asia/

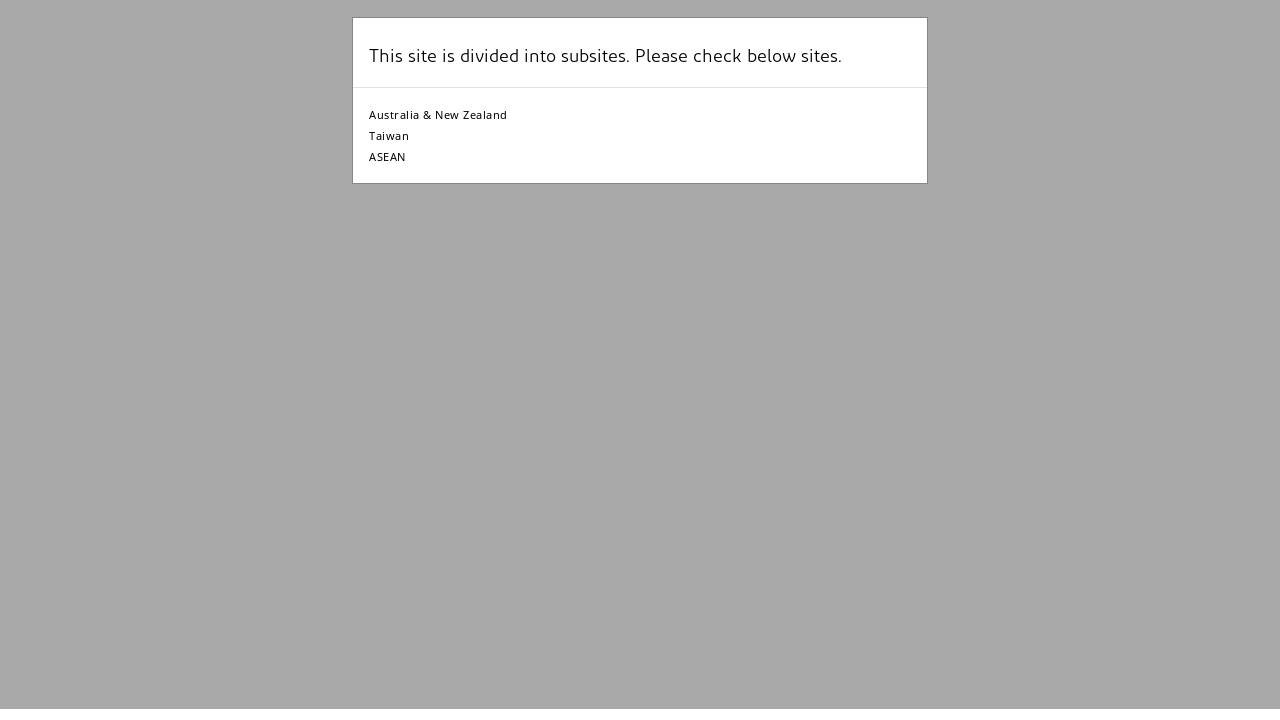

Footer section containers loaded
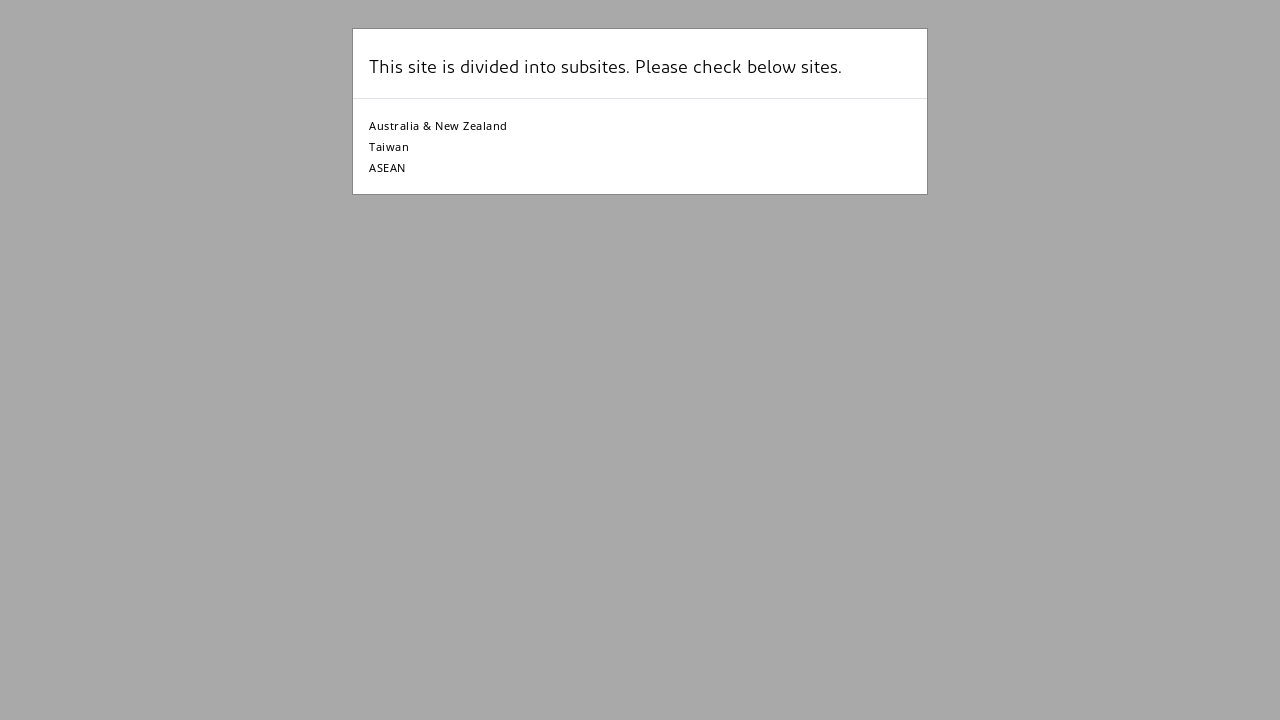

Footer sub-content with links verified as present
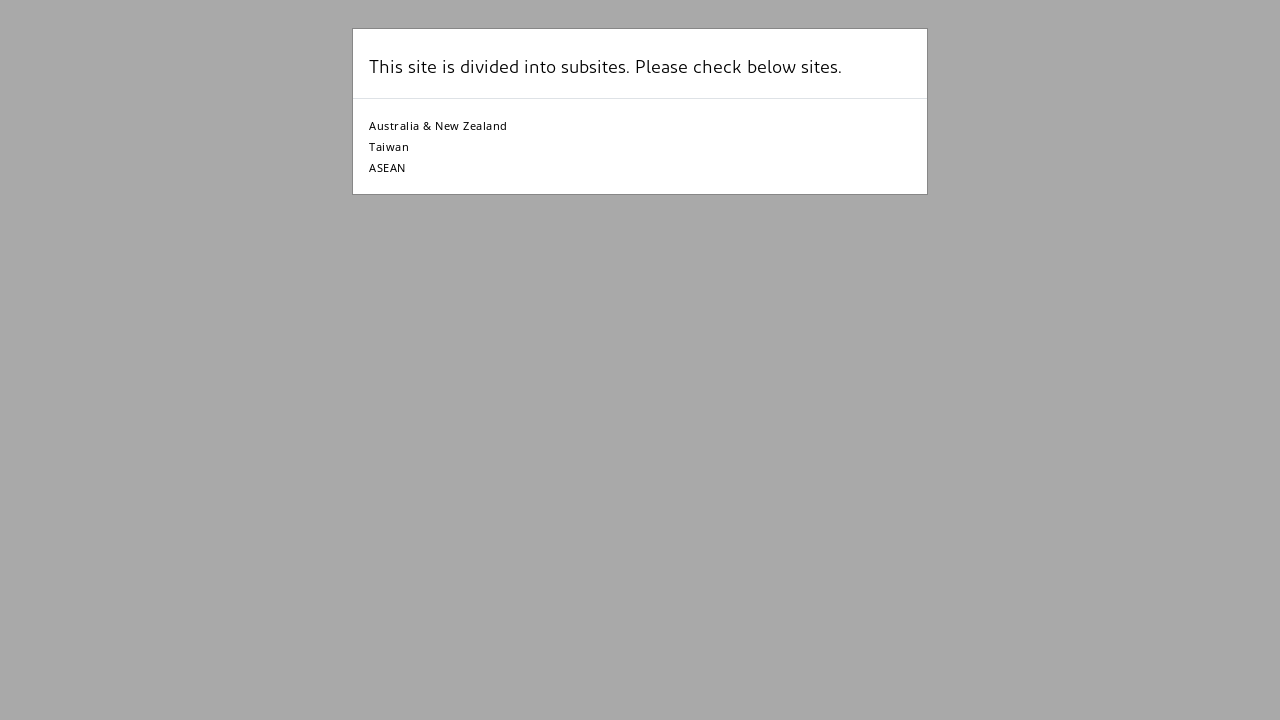

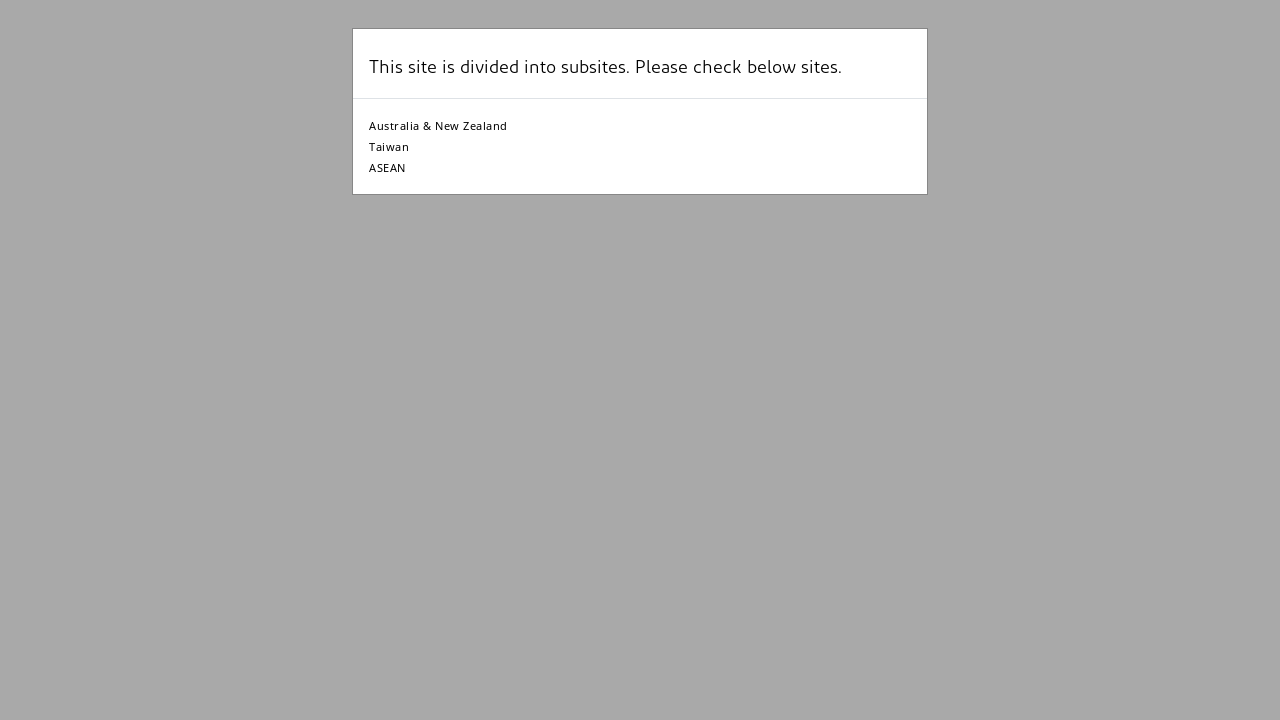